Tests the browser's ability to navigate to a webpage and click a link that opens a popup window, demonstrating the quit method which closes all browser windows.

Starting URL: http://omayo.blogspot.com/

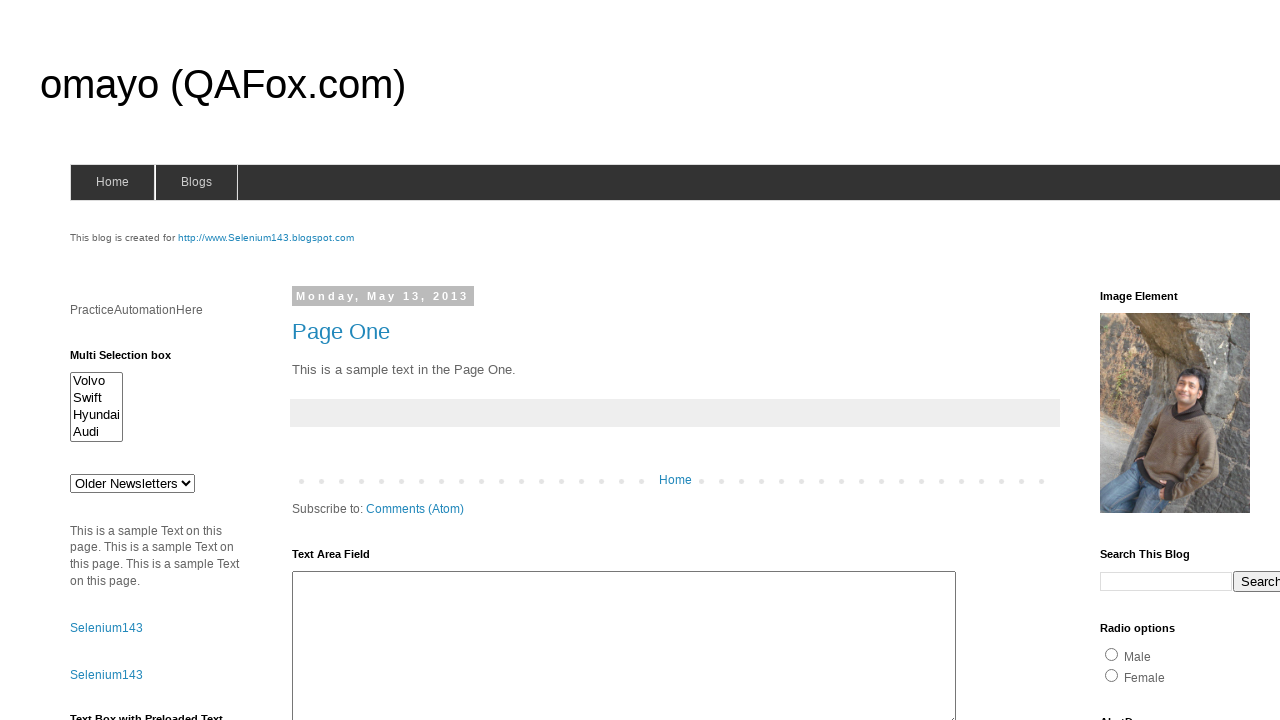

Clicked link to open popup window at (132, 360) on xpath=//a[text()='Open a popup window']
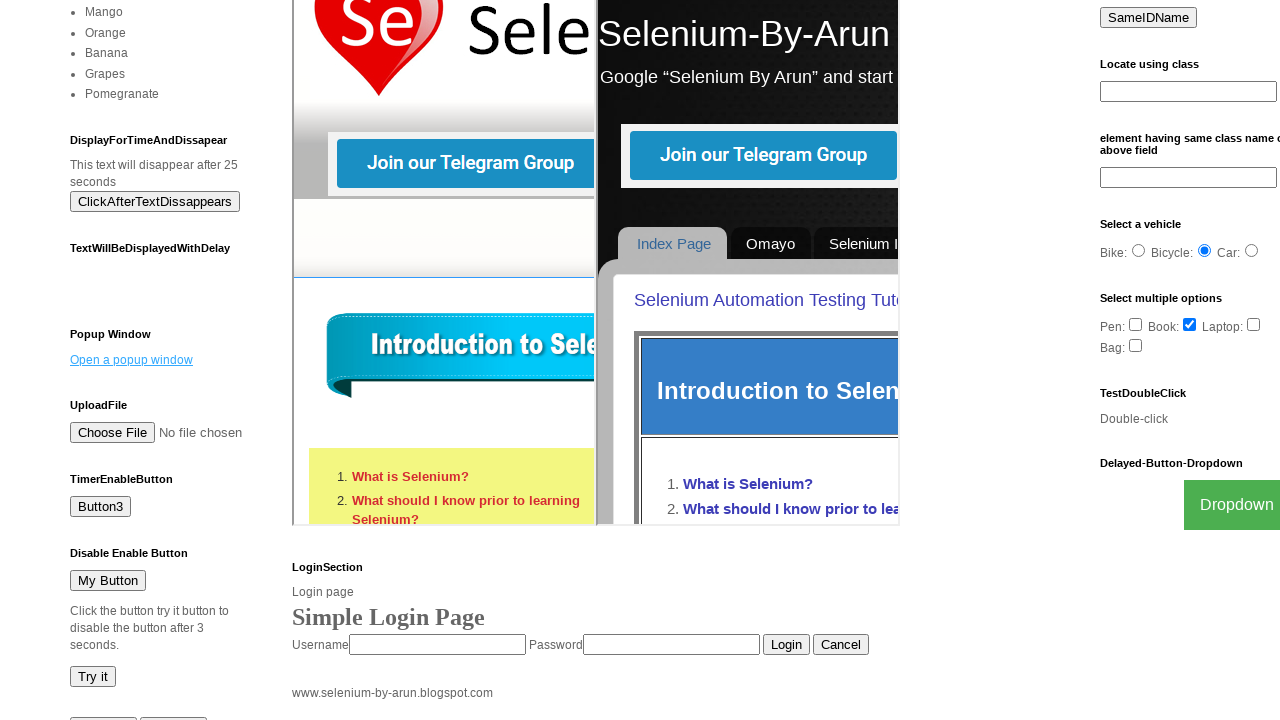

Waited 2000ms for popup window to open
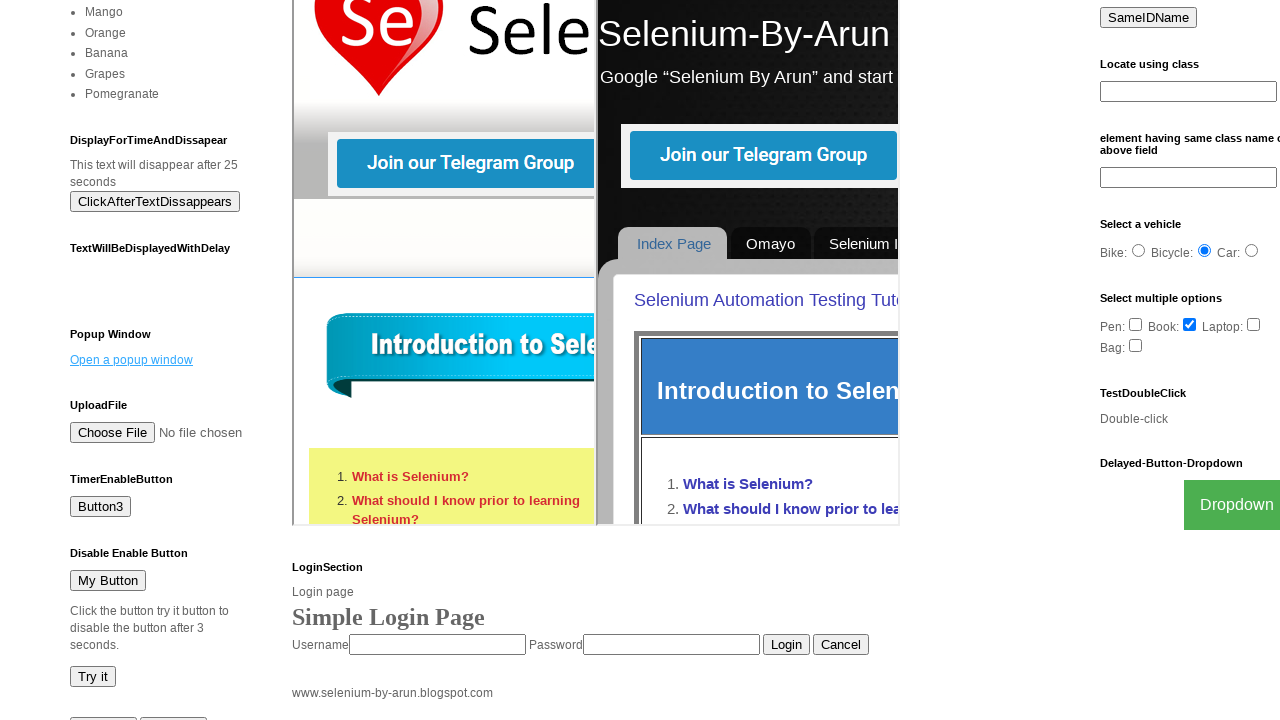

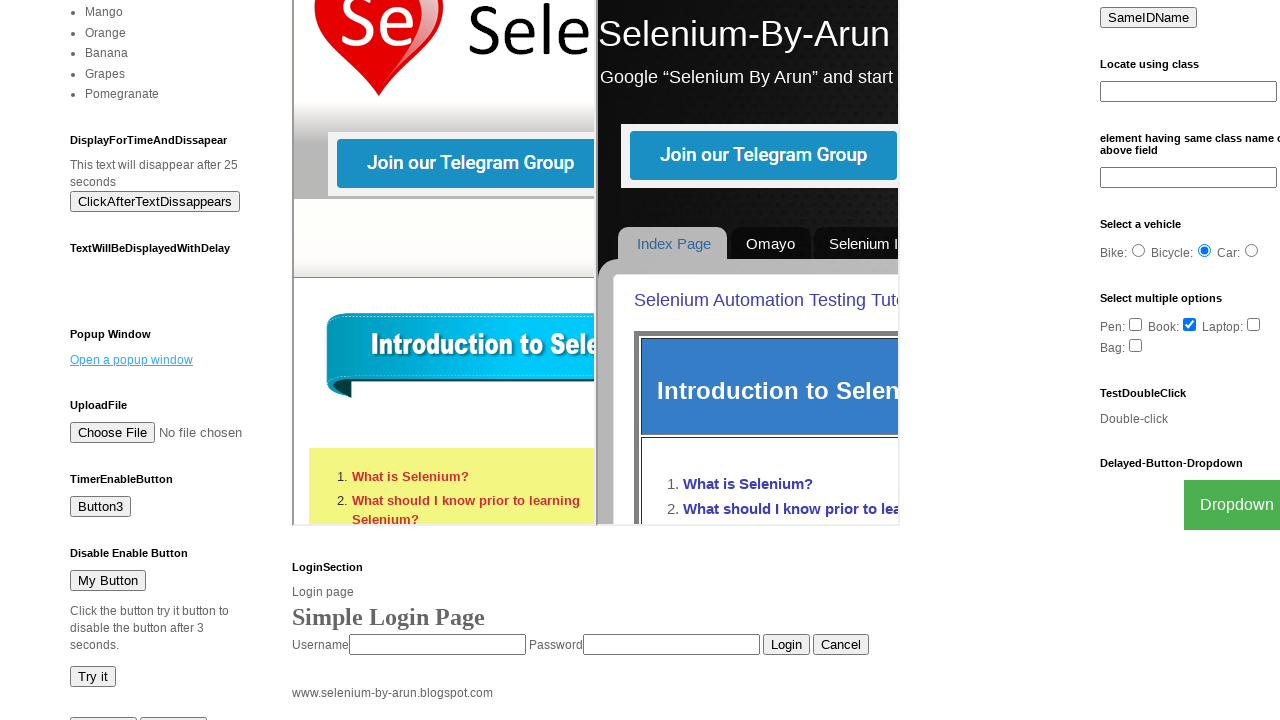